Tests a Selenium practice form by filling out personal information including first name, last name, gender, experience, date, profession, tools, continent, and commands using keyboard navigation

Starting URL: https://www.techlistic.com/p/selenium-practice-form.html

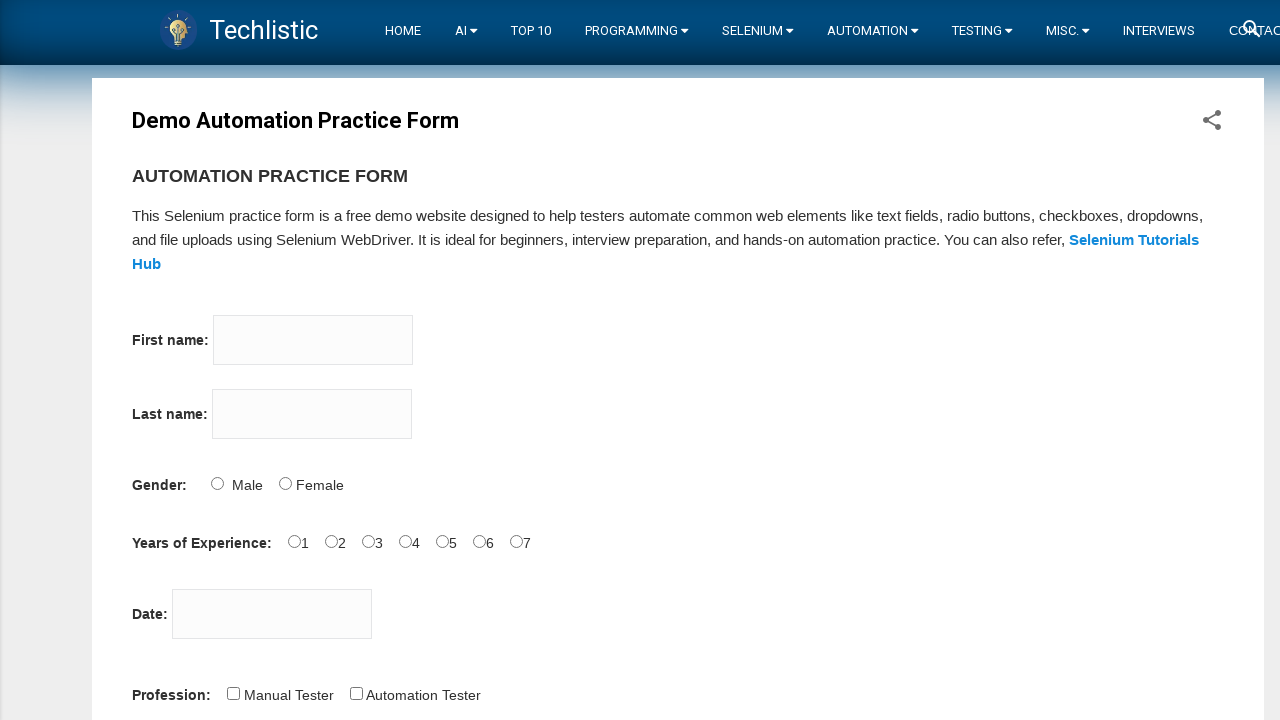

Filled first name field with 'Ugur' on input[name='firstname']
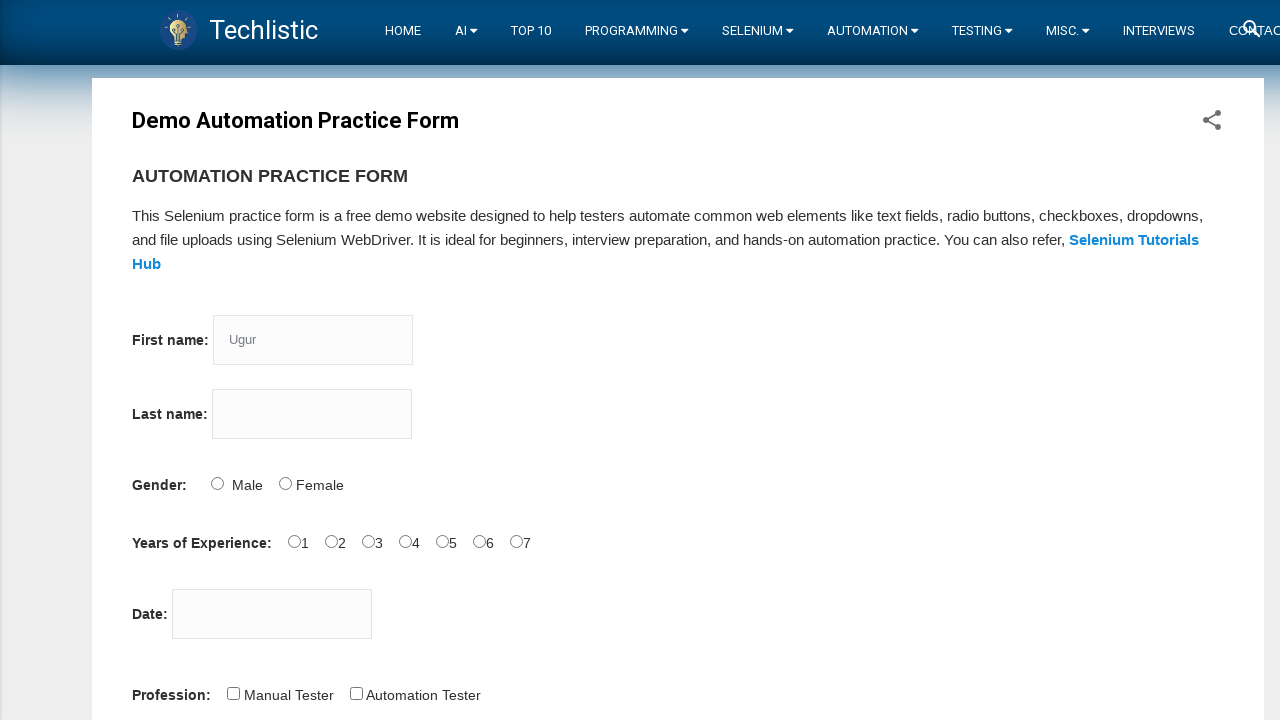

Filled last name field with 'Tastan' on input[name='lastname']
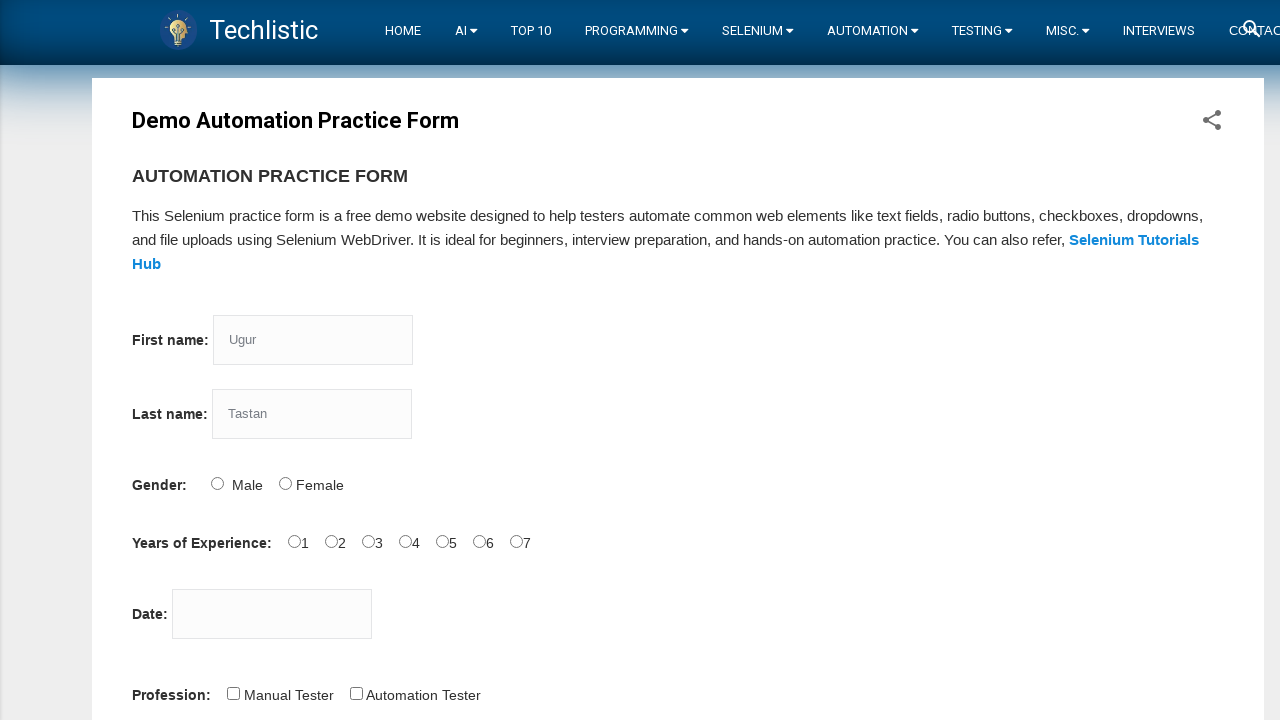

Selected Male gender option at (217, 483) on input#sex-0
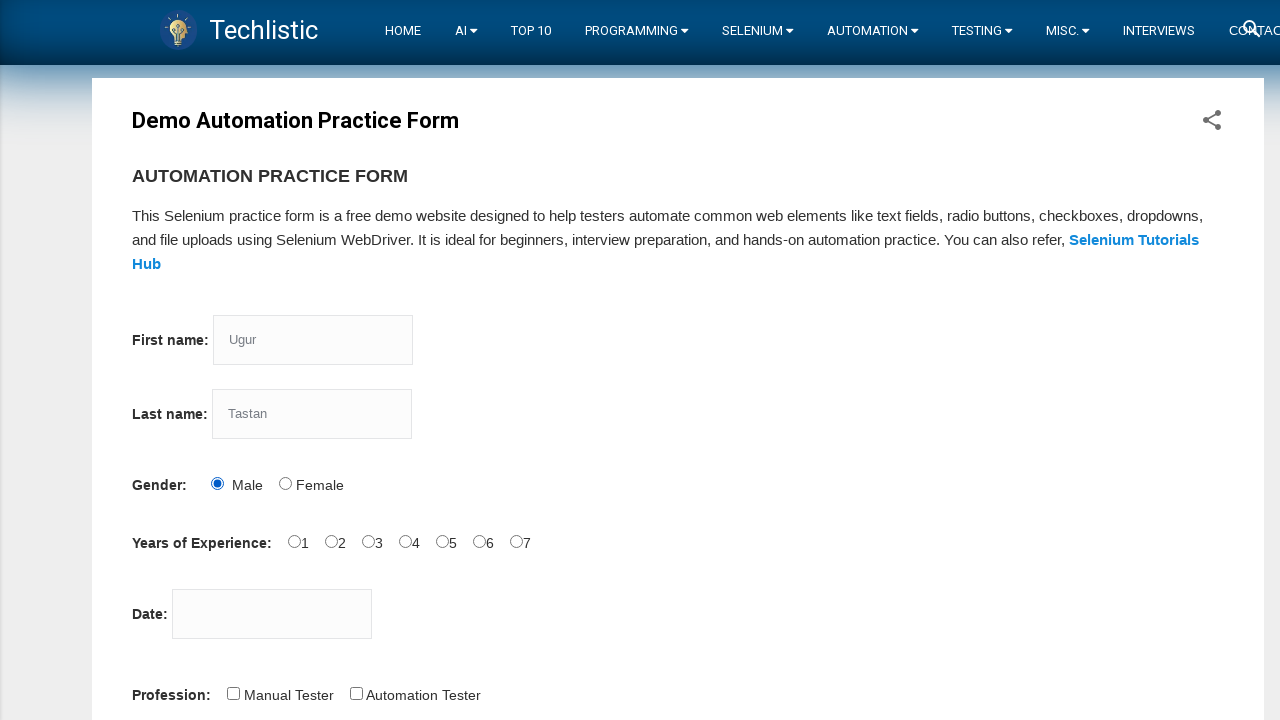

Selected 3 years experience option at (405, 541) on input#exp-3
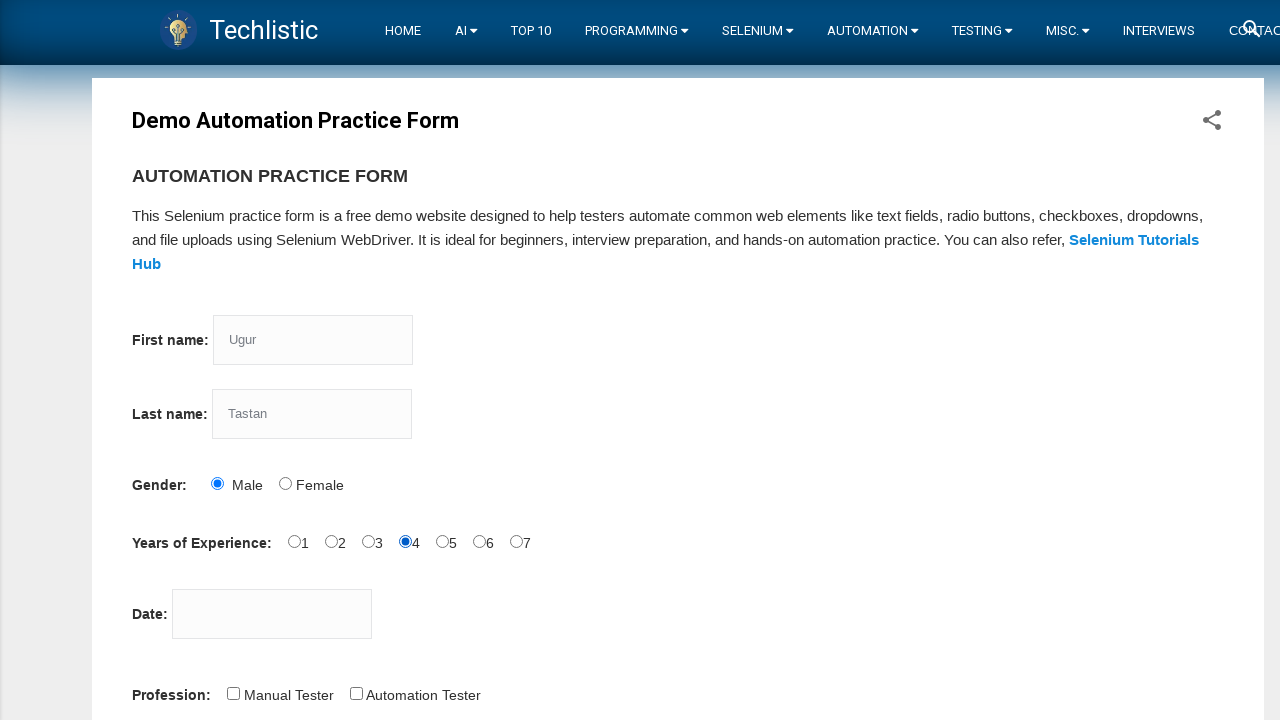

Filled date field with '12/12/2022' on input#datepicker
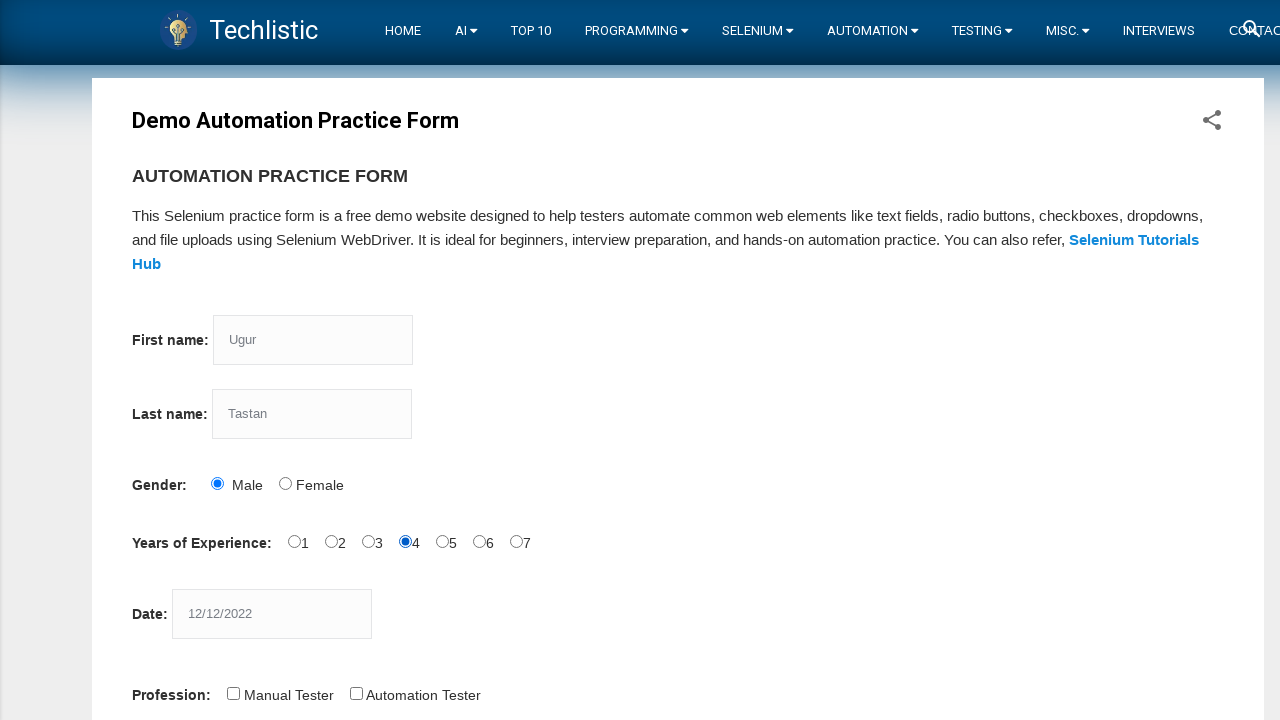

Selected Automation Tester profession at (356, 693) on input#profession-1
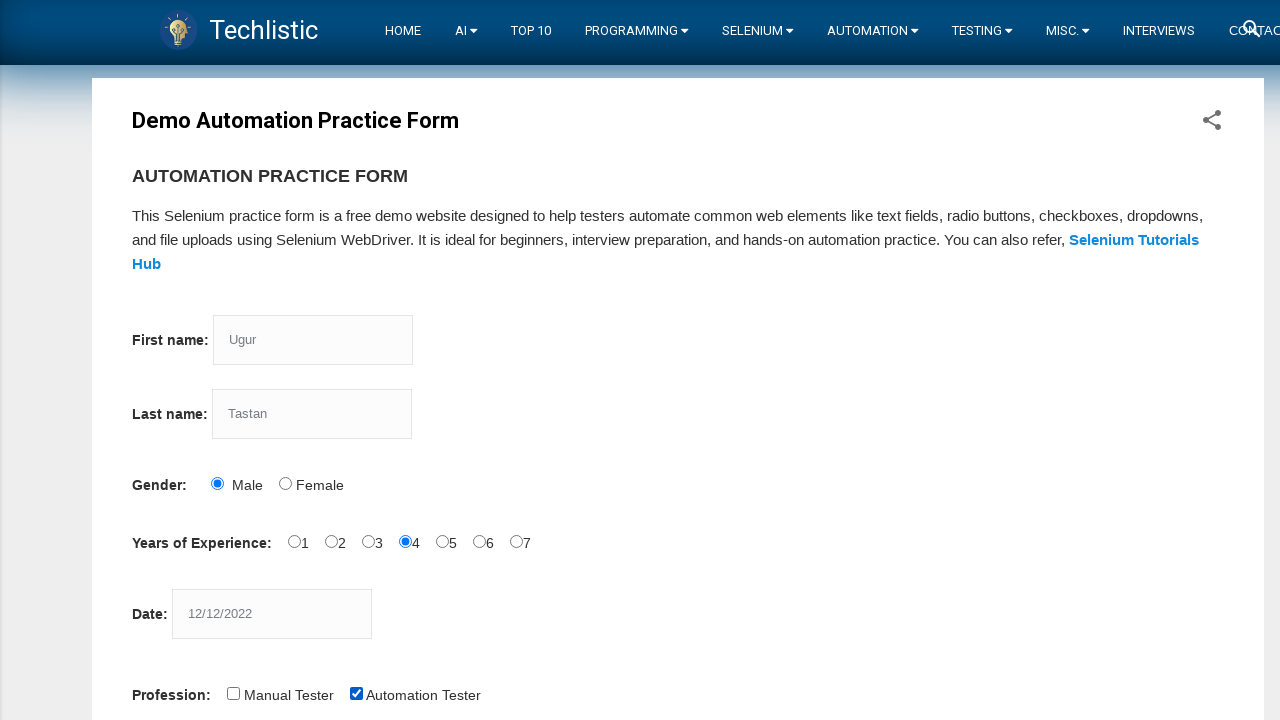

Selected Selenium Webdriver tool at (446, 360) on input#tool-2
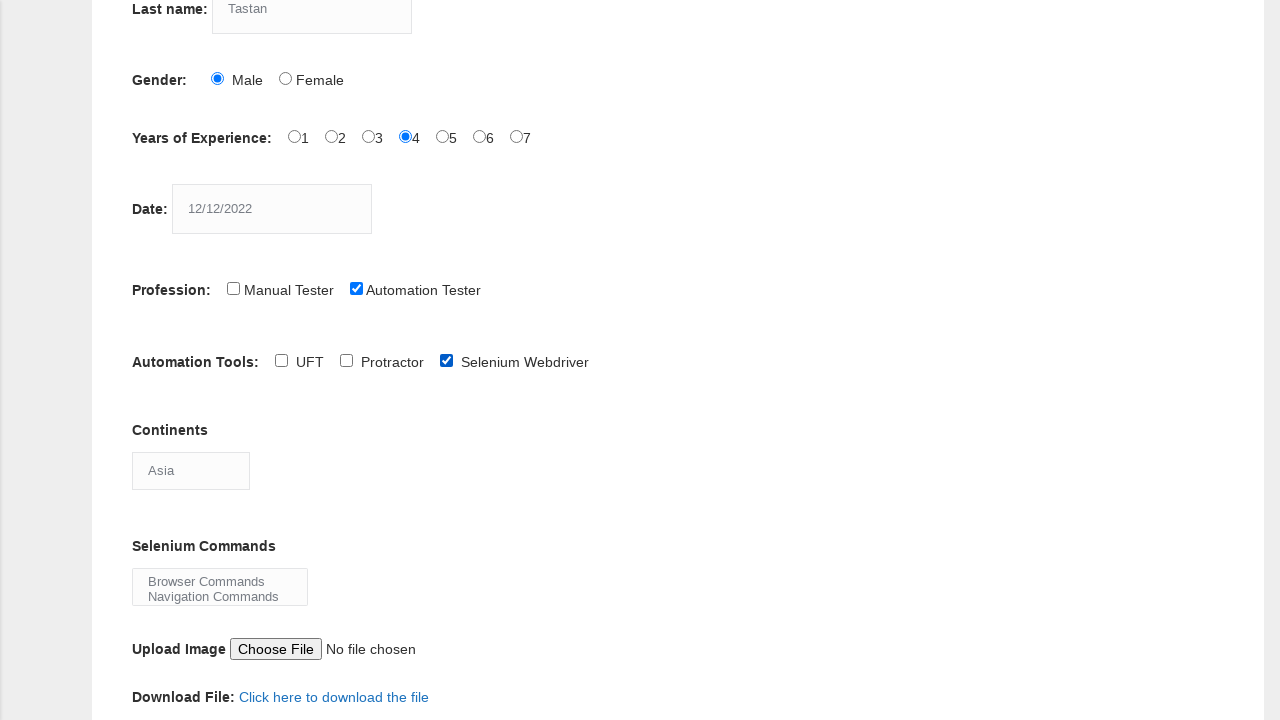

Selected Africa continent from dropdown on select#continents
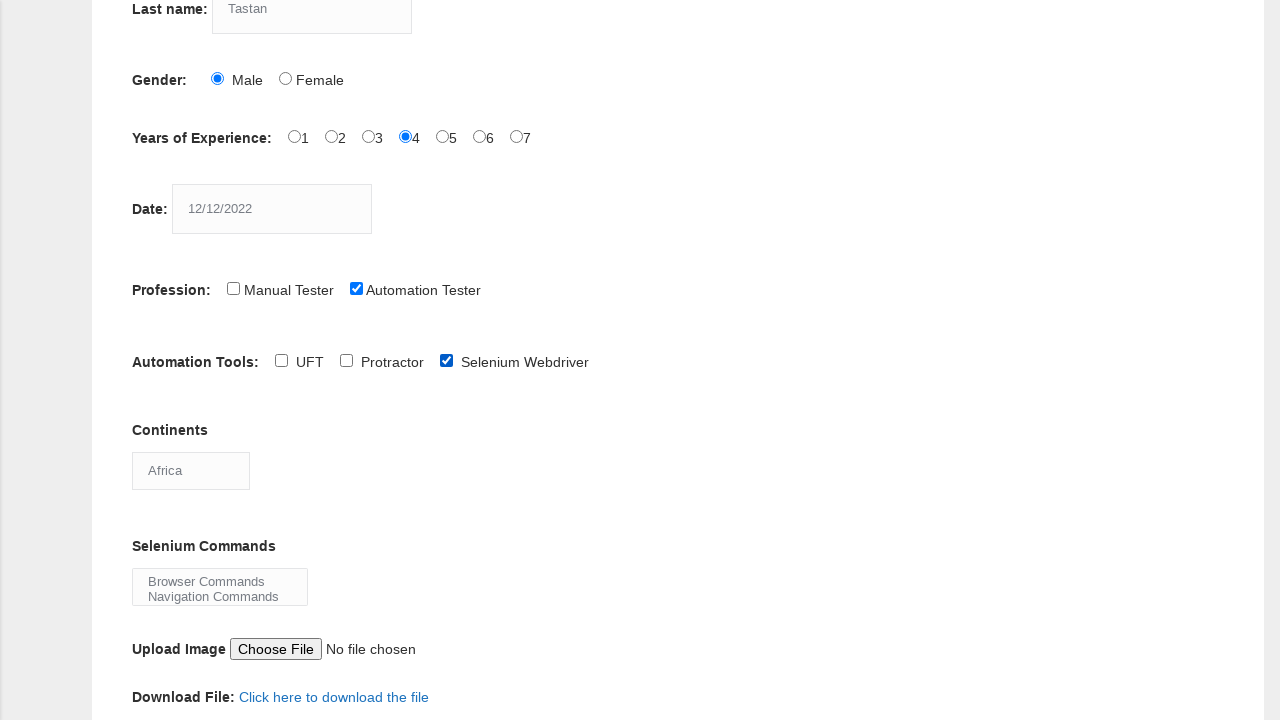

Selected Browser Commands from selenium_commands multi-select on select#selenium_commands
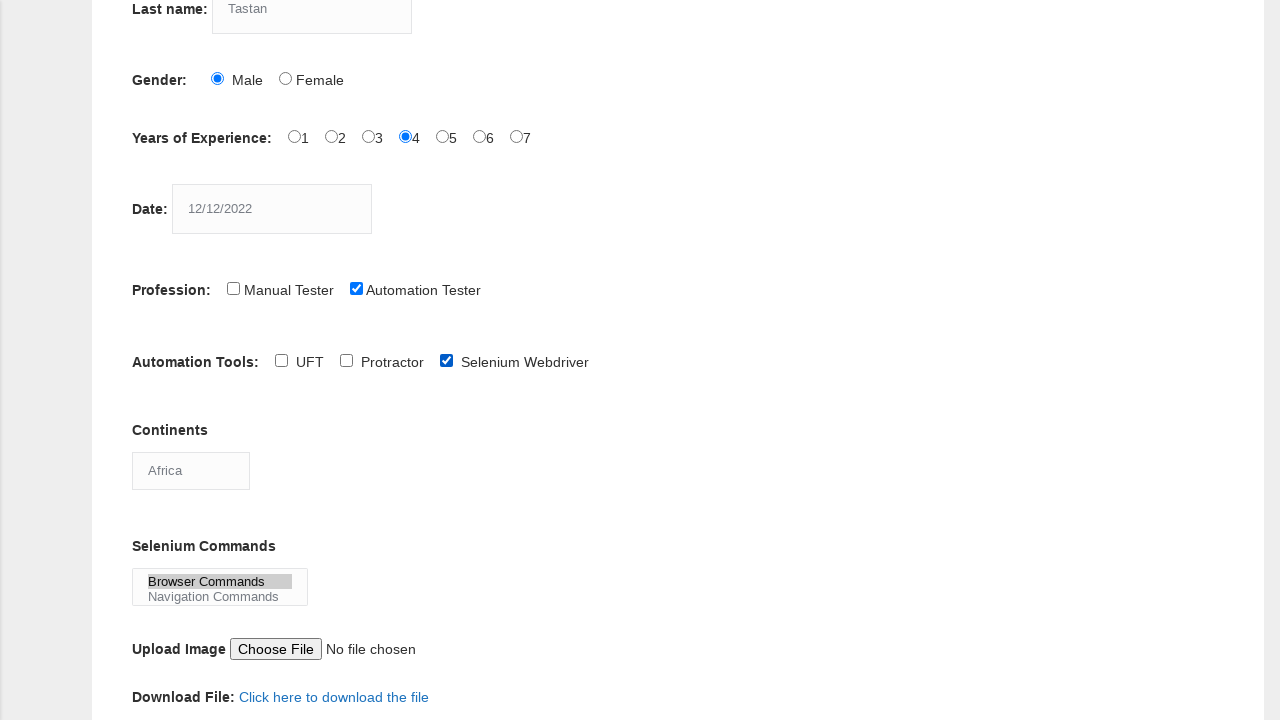

Clicked submit button to complete form submission at (157, 360) on button#submit
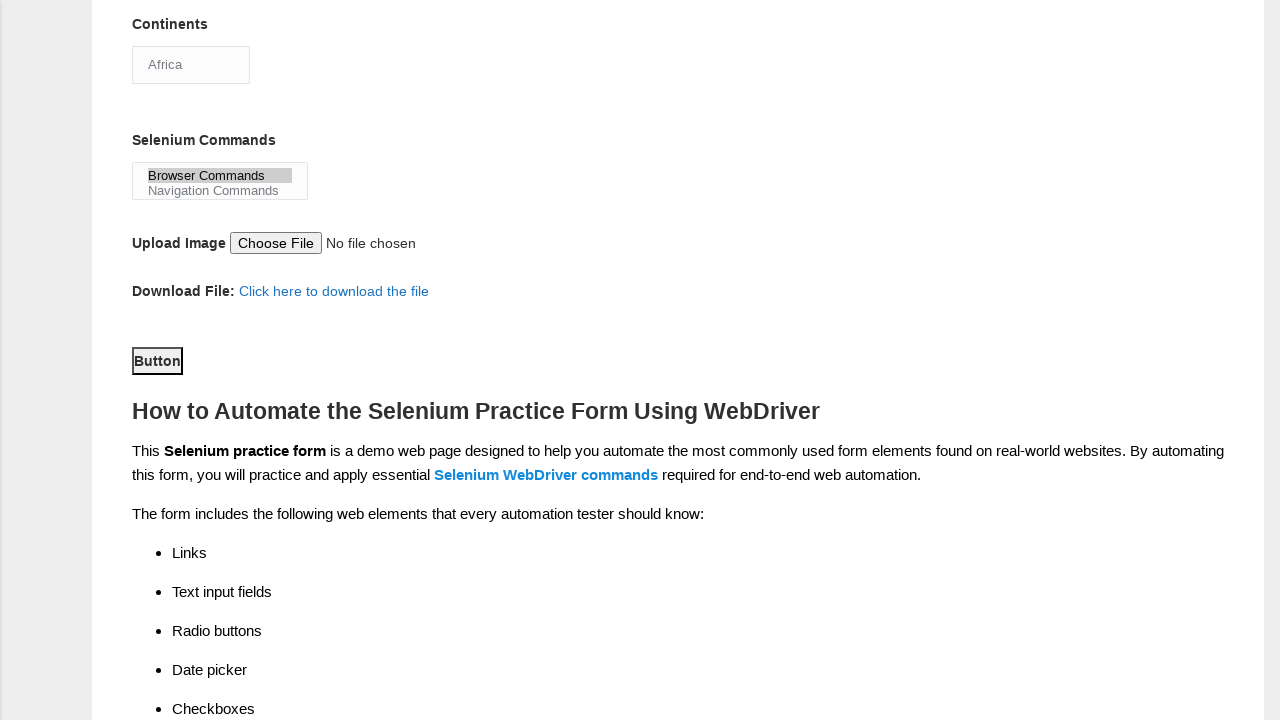

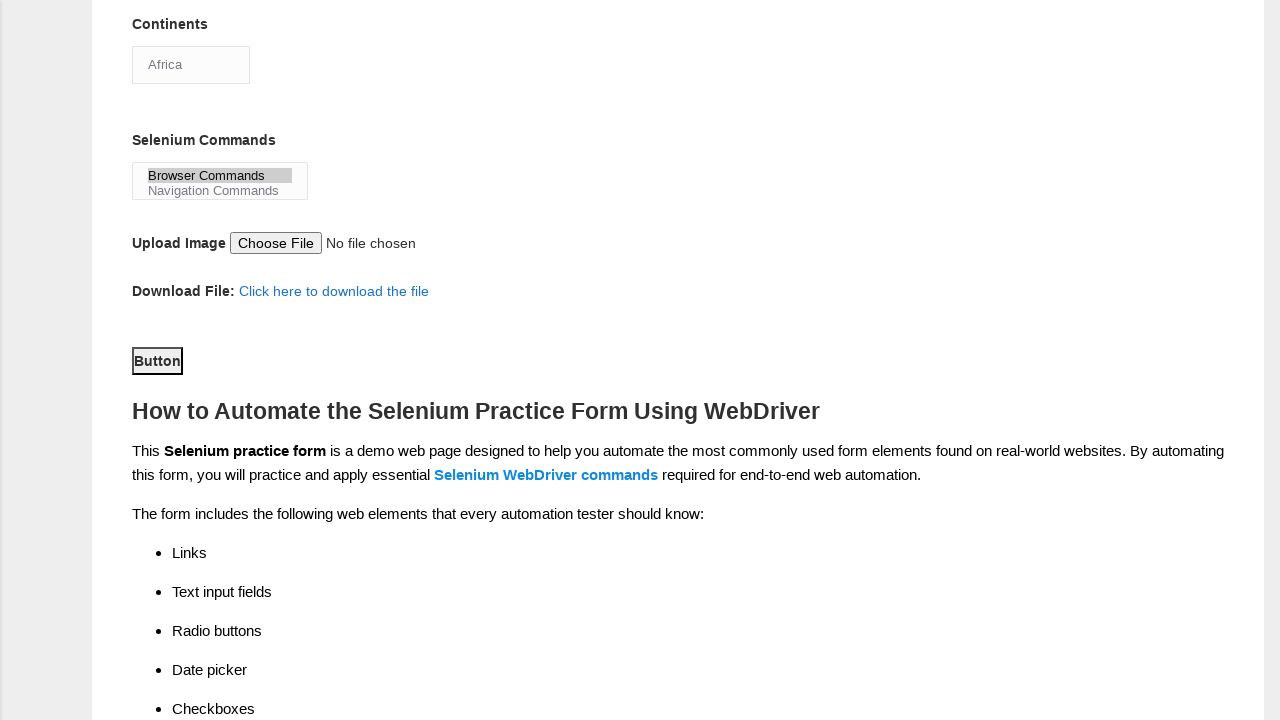